Tests sorting the "Email" column in ascending order by clicking the column header and verifying the values are alphabetically ordered

Starting URL: http://the-internet.herokuapp.com/tables

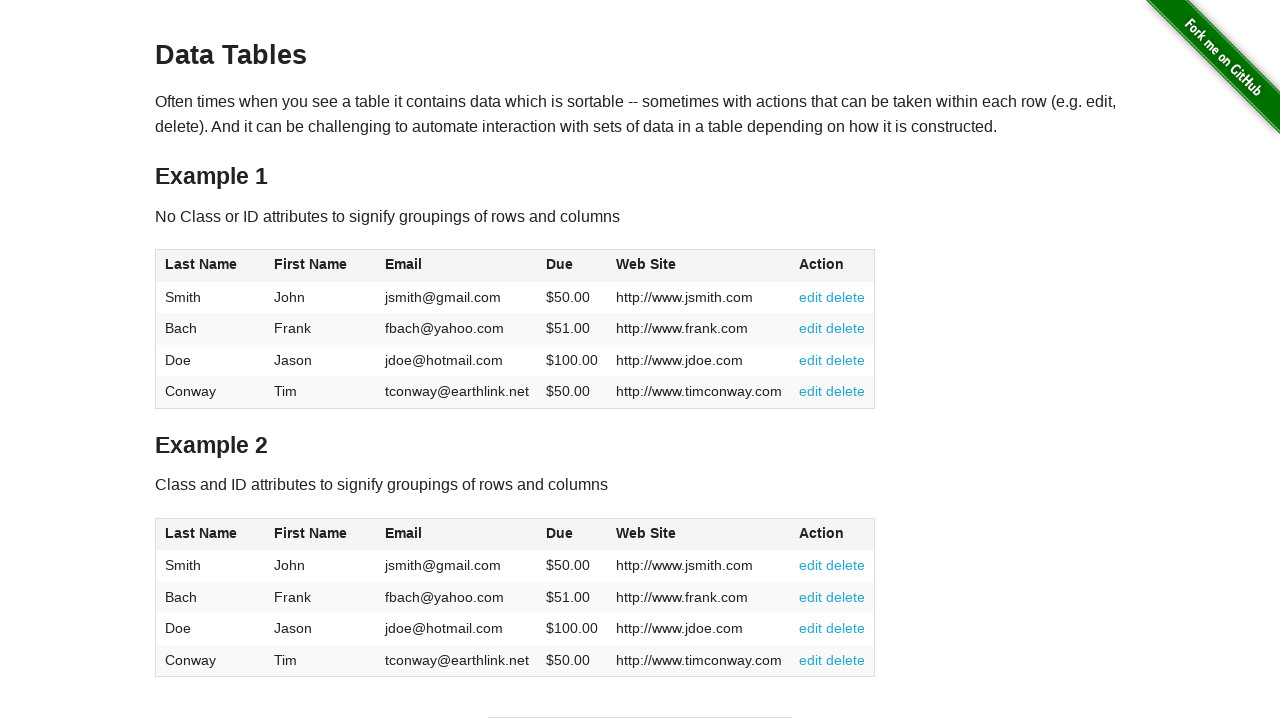

Clicked Email column header (3rd column) to sort ascending at (457, 266) on #table1 thead tr th:nth-of-type(3)
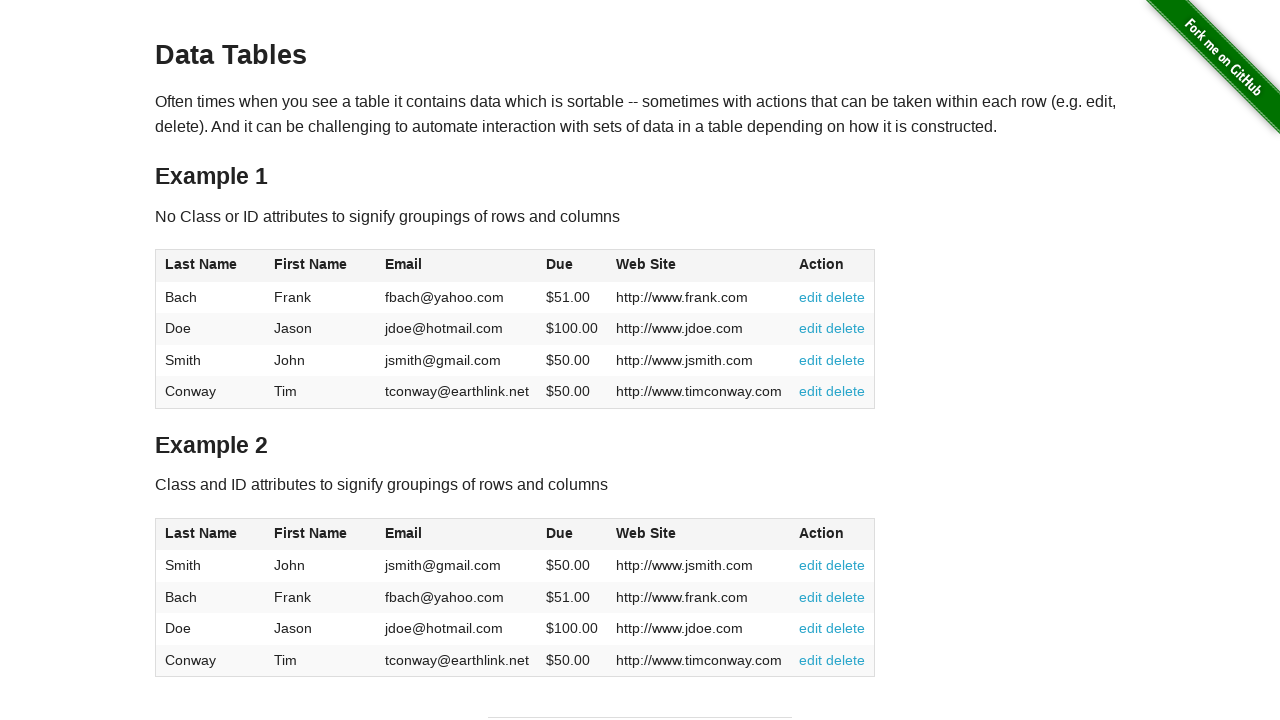

Email column table data loaded and ready
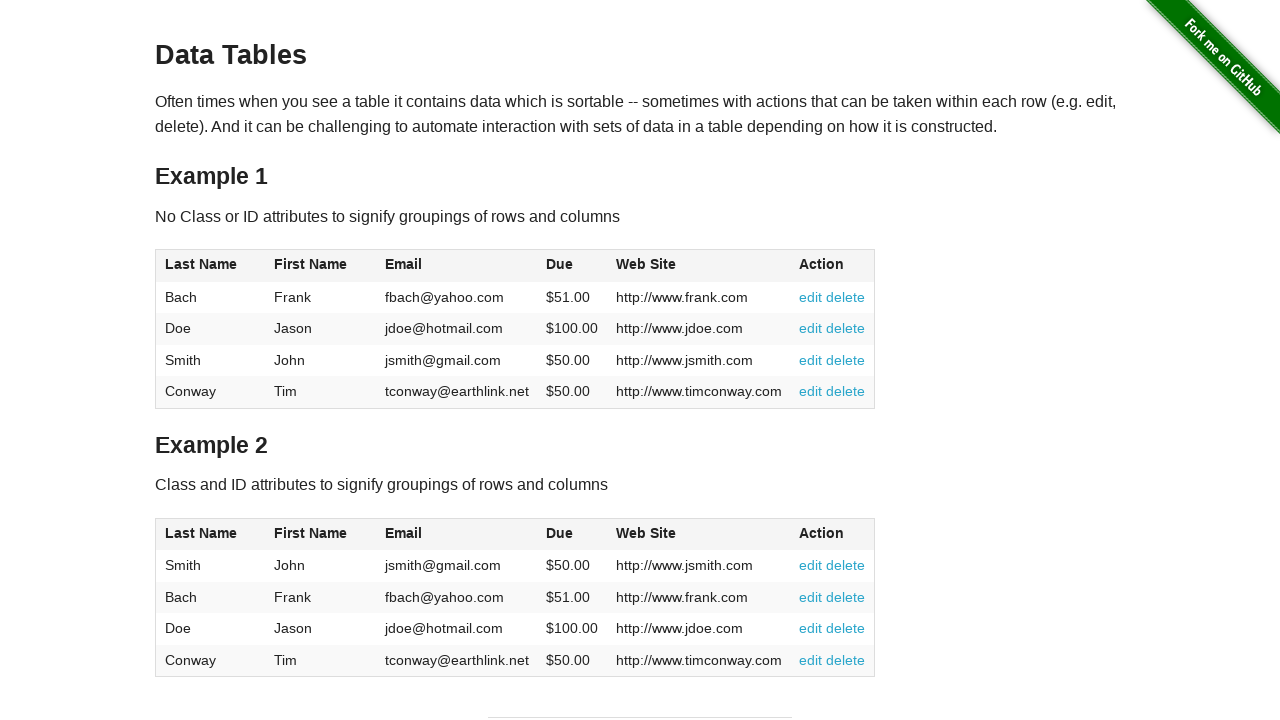

Retrieved all email values from sorted column
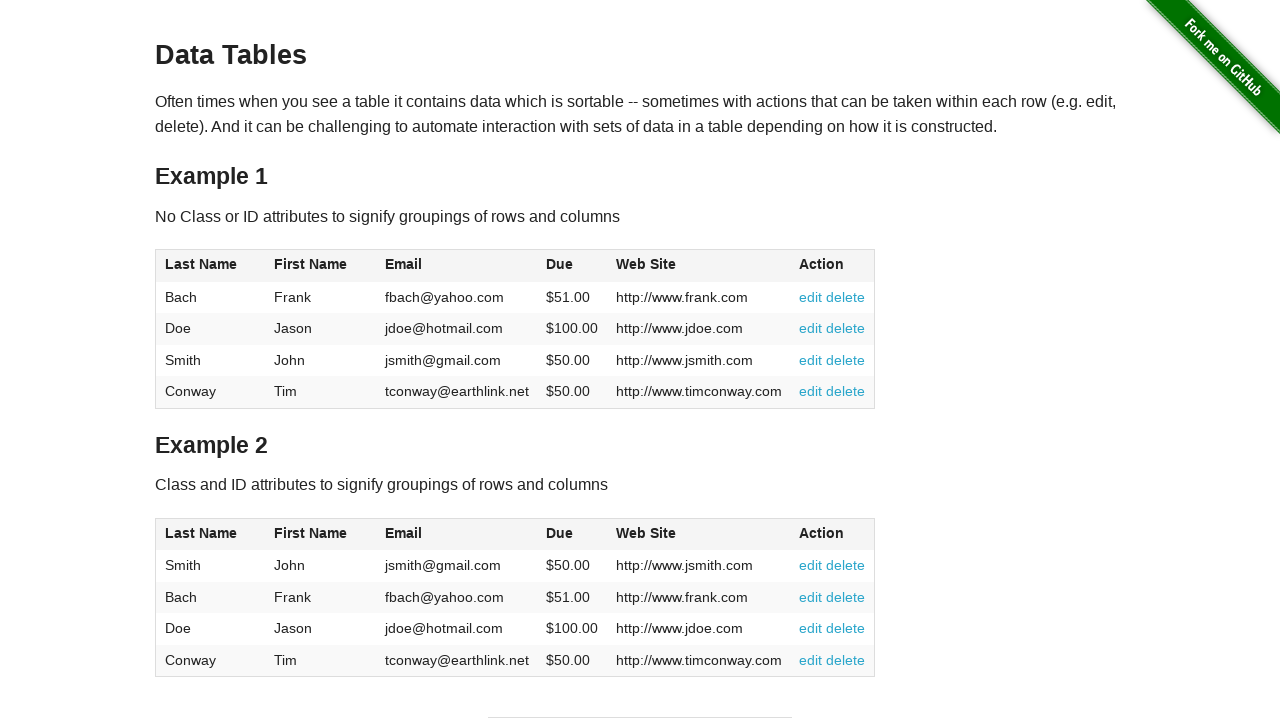

Verified email values are sorted in ascending alphabetical order
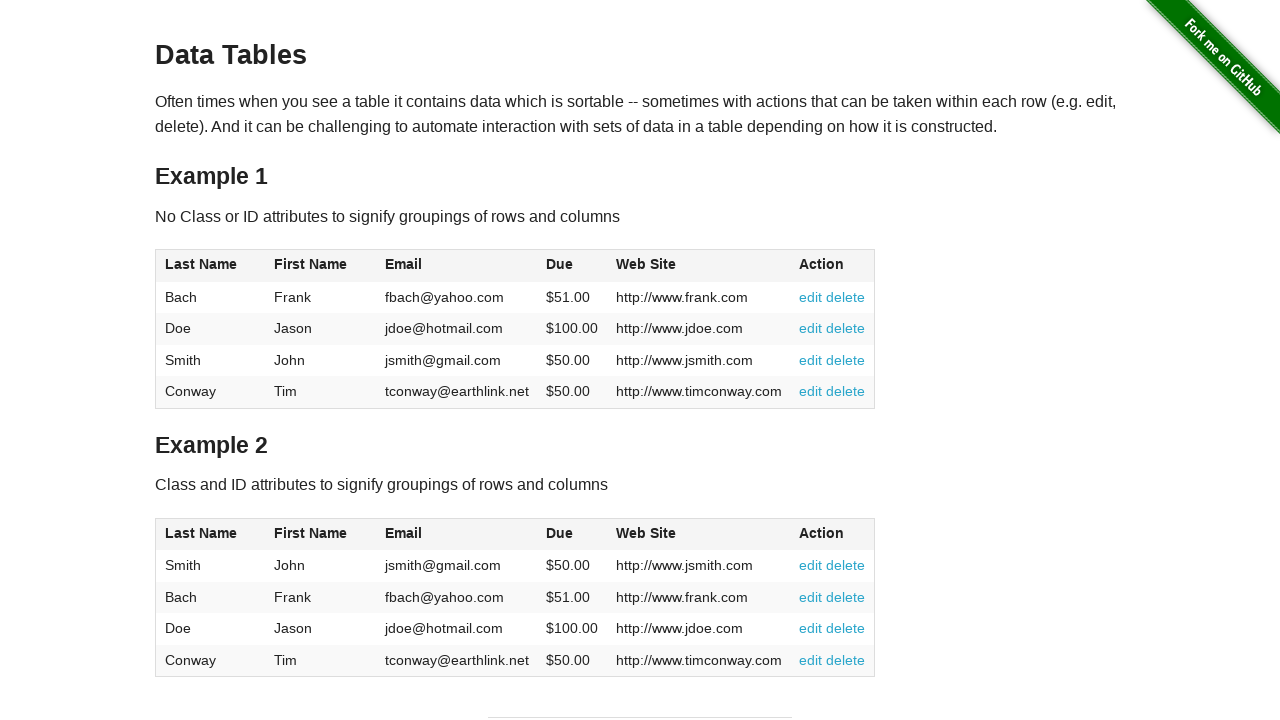

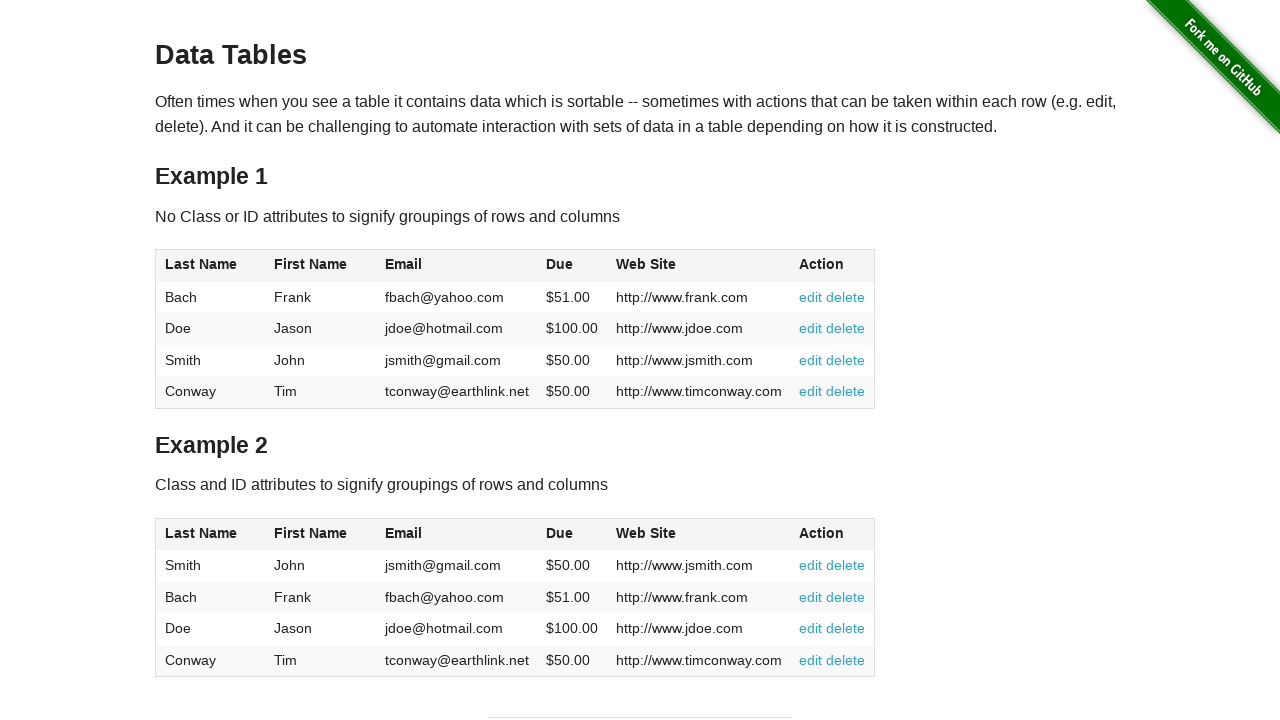